Tests that todo data persists after page reload

Starting URL: https://demo.playwright.dev/todomvc

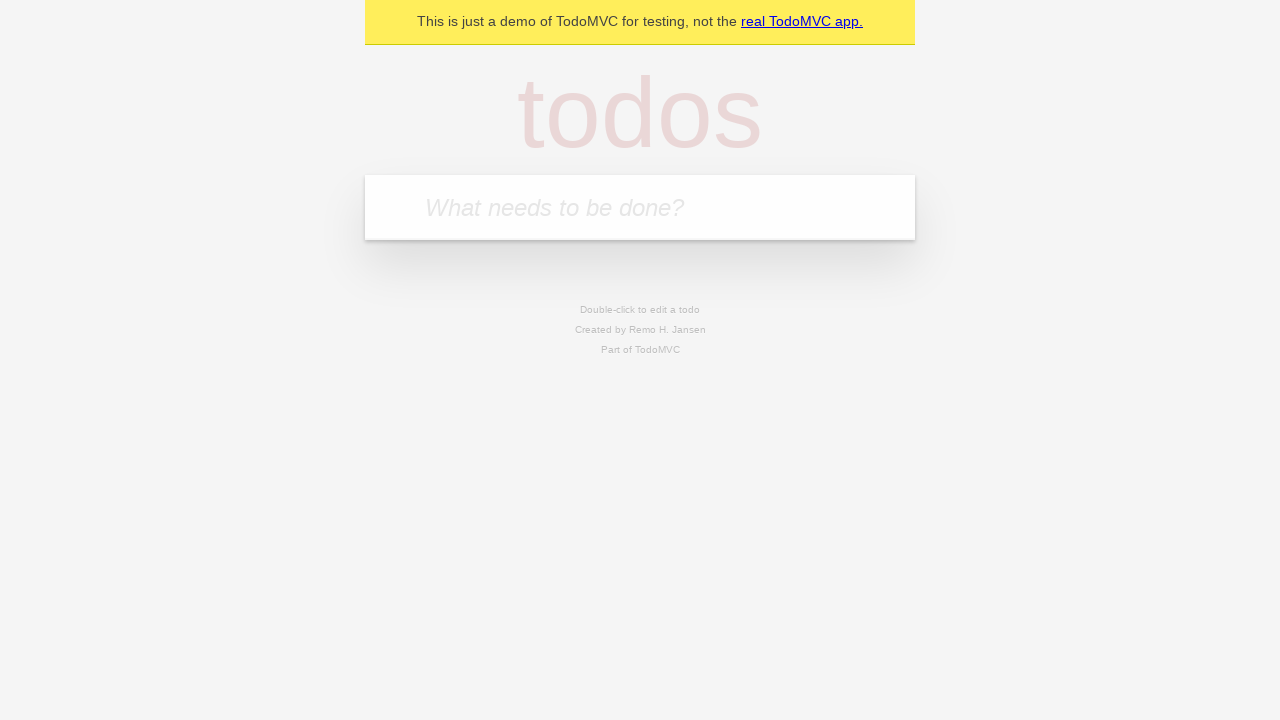

Filled todo input with 'buy some cheese' on internal:attr=[placeholder="What needs to be done?"i]
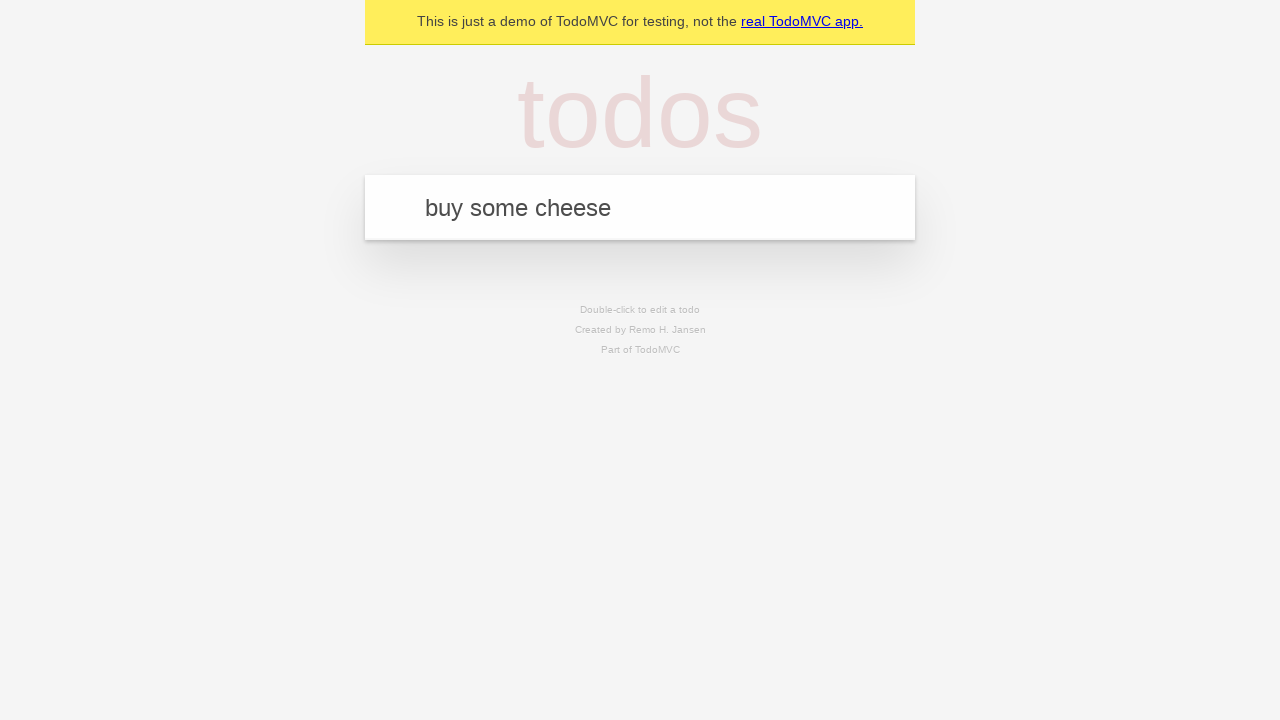

Pressed Enter to create todo 'buy some cheese' on internal:attr=[placeholder="What needs to be done?"i]
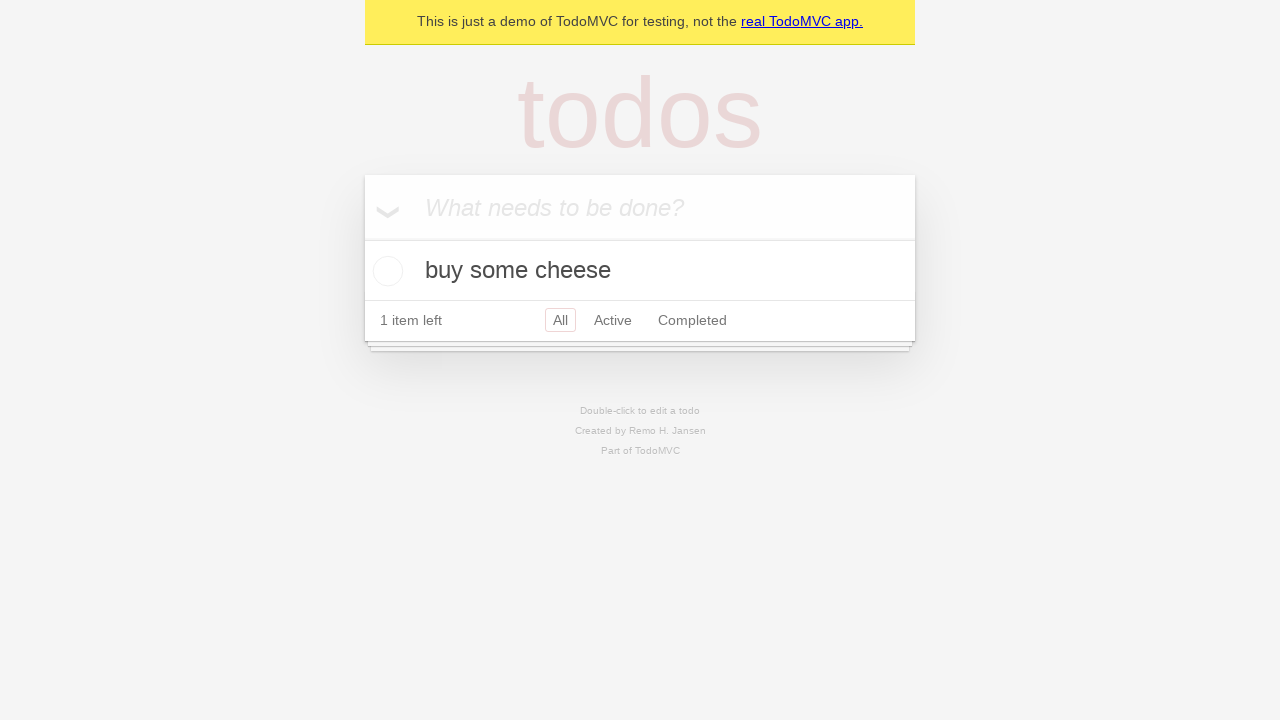

Filled todo input with 'feed the cat' on internal:attr=[placeholder="What needs to be done?"i]
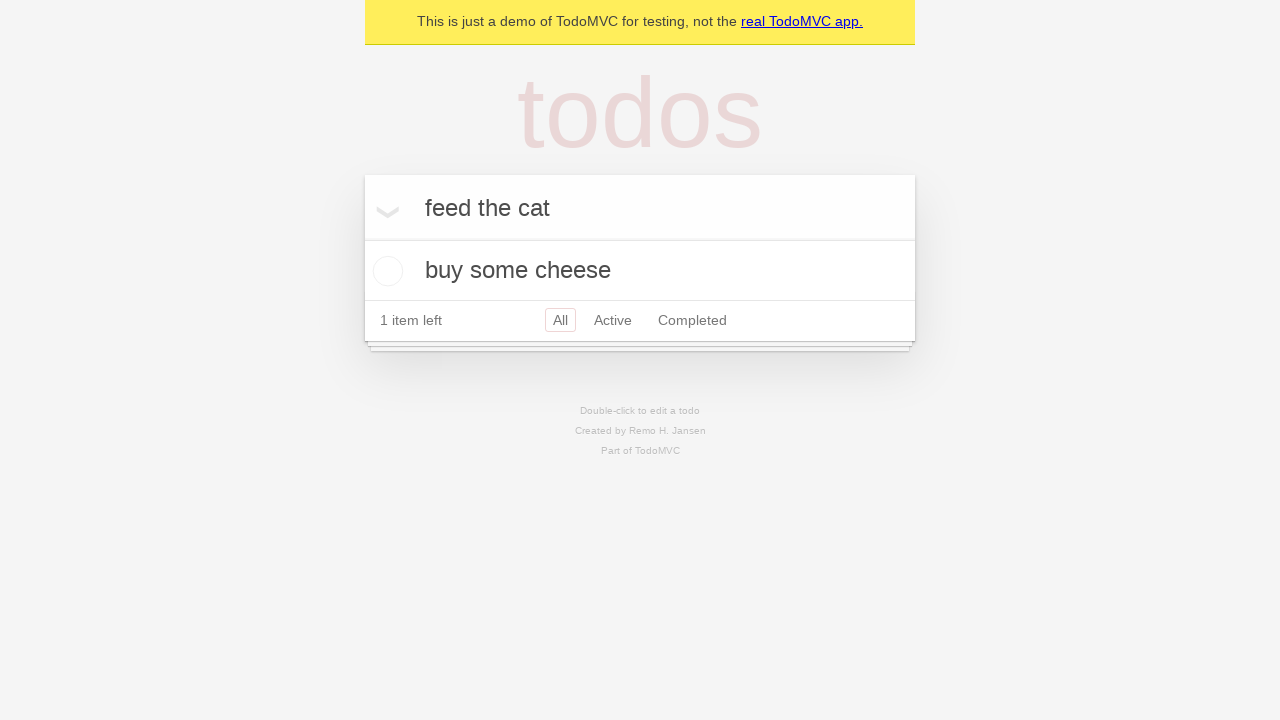

Pressed Enter to create todo 'feed the cat' on internal:attr=[placeholder="What needs to be done?"i]
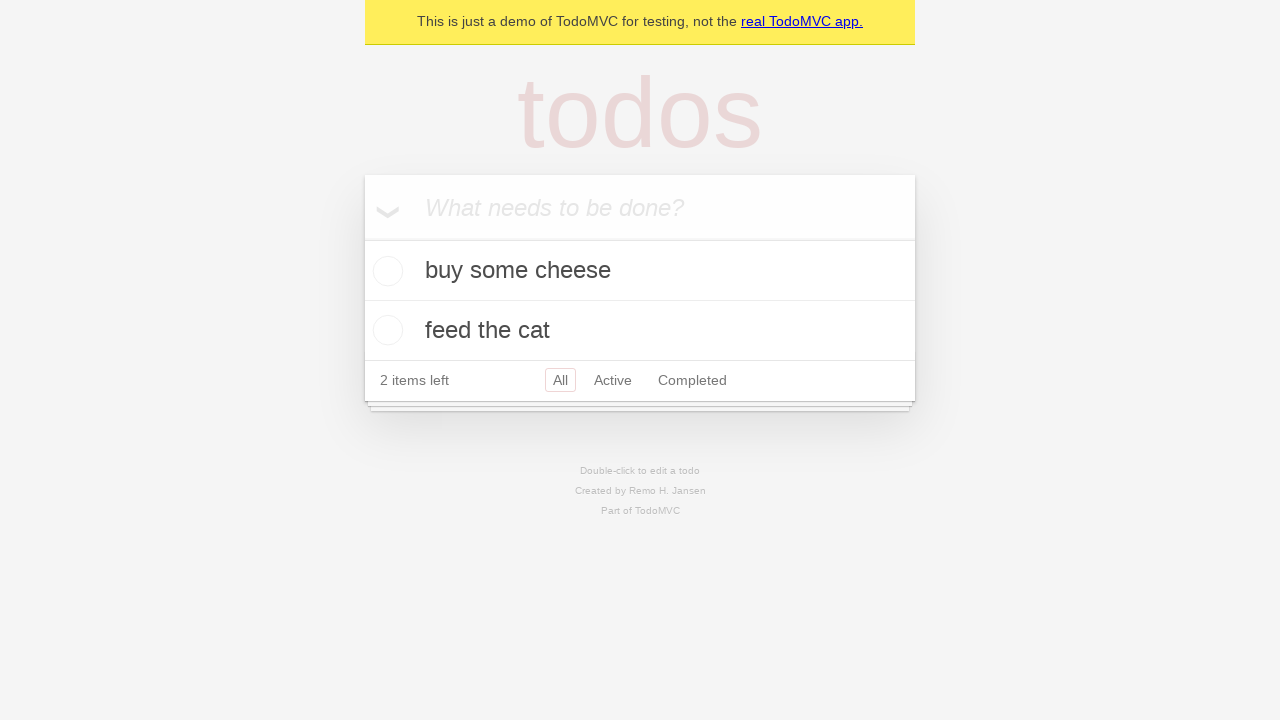

Located all todo items
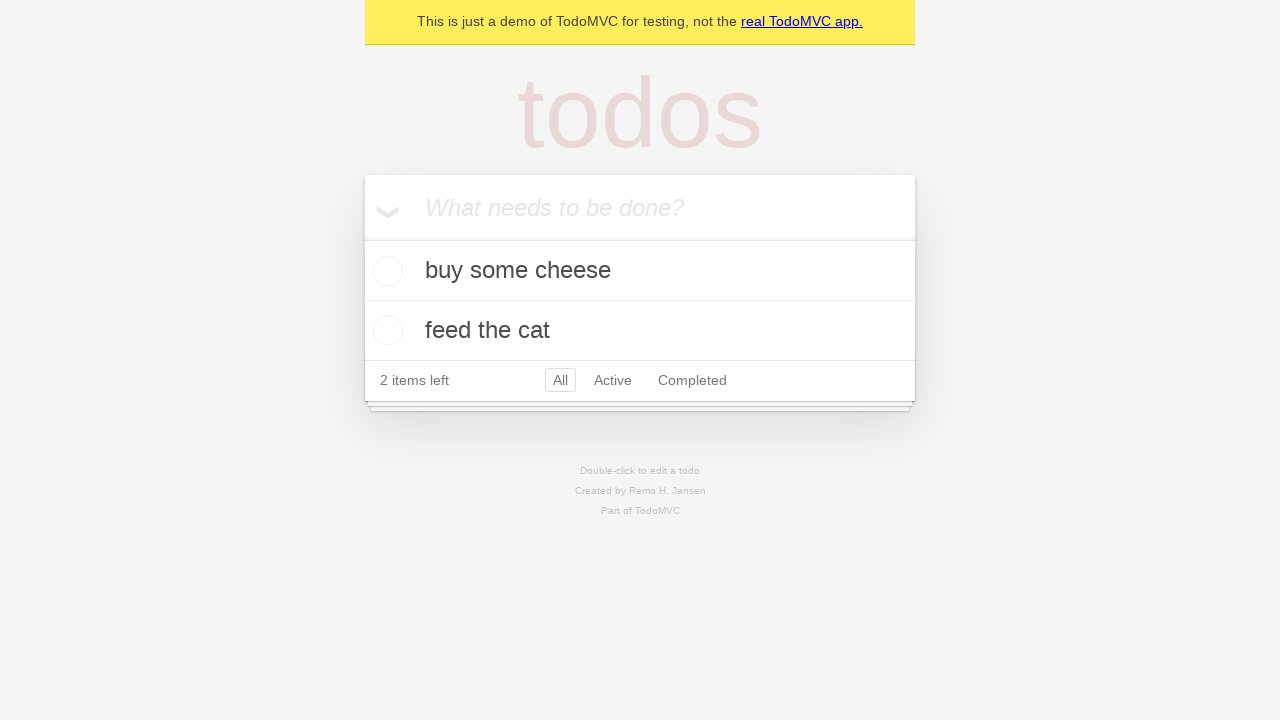

Located checkbox for first todo
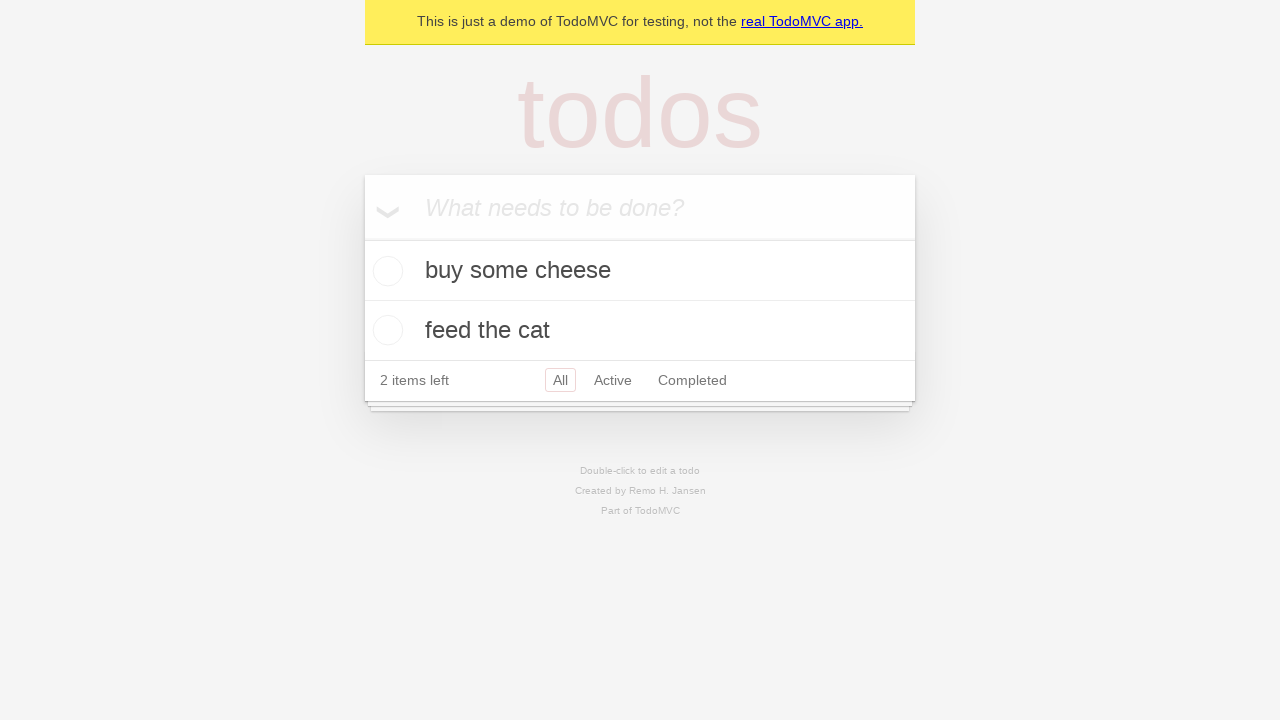

Checked first todo item at (385, 271) on internal:testid=[data-testid="todo-item"s] >> nth=0 >> internal:role=checkbox
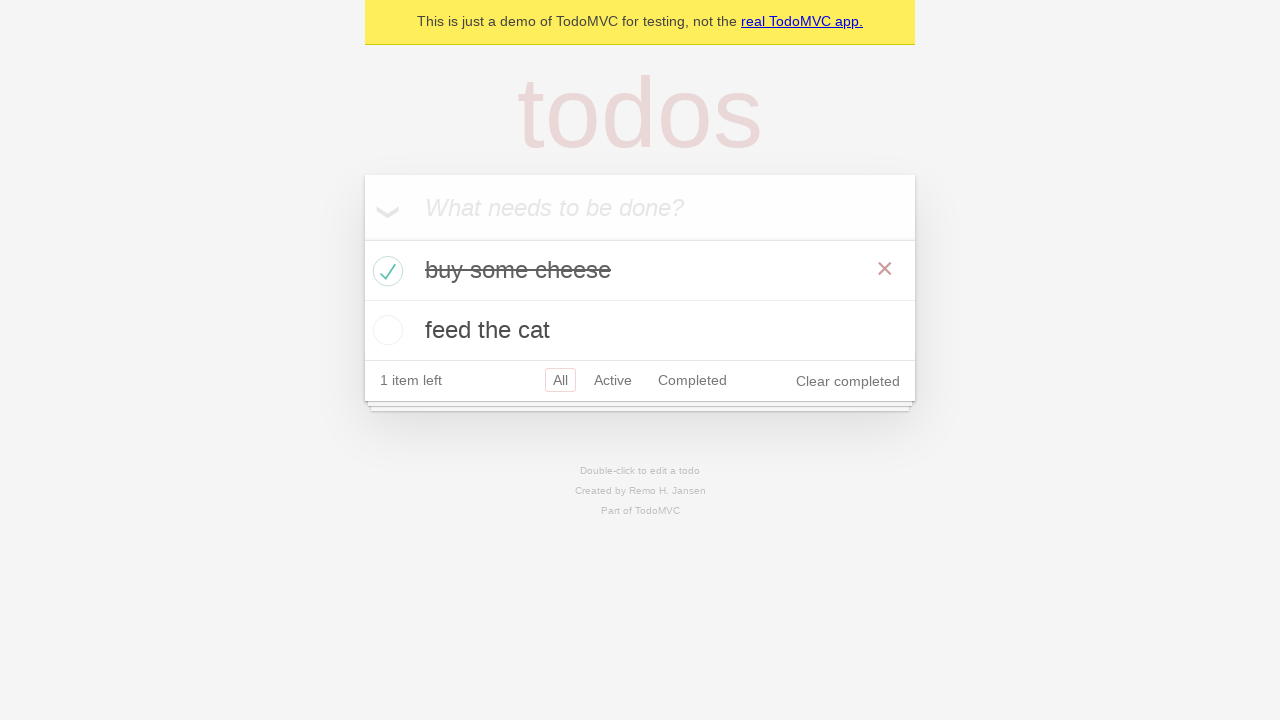

Waited for completed todo to be saved in localStorage
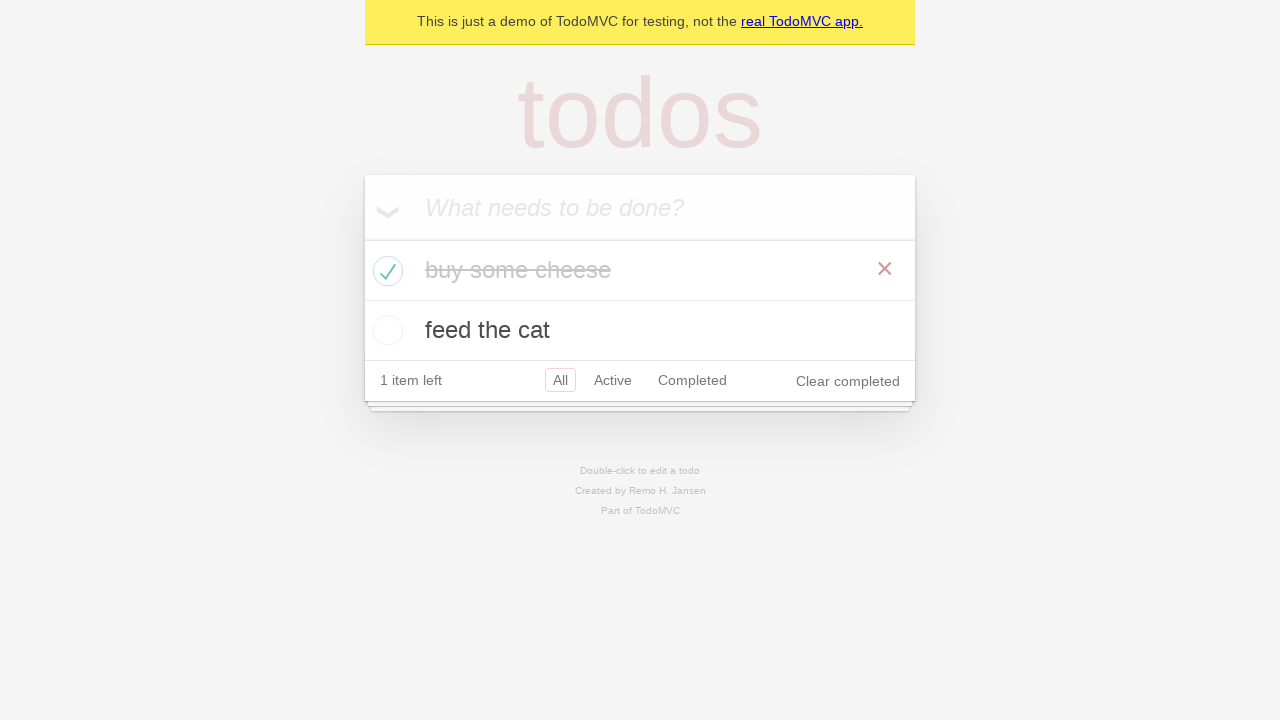

Reloaded page to verify data persistence
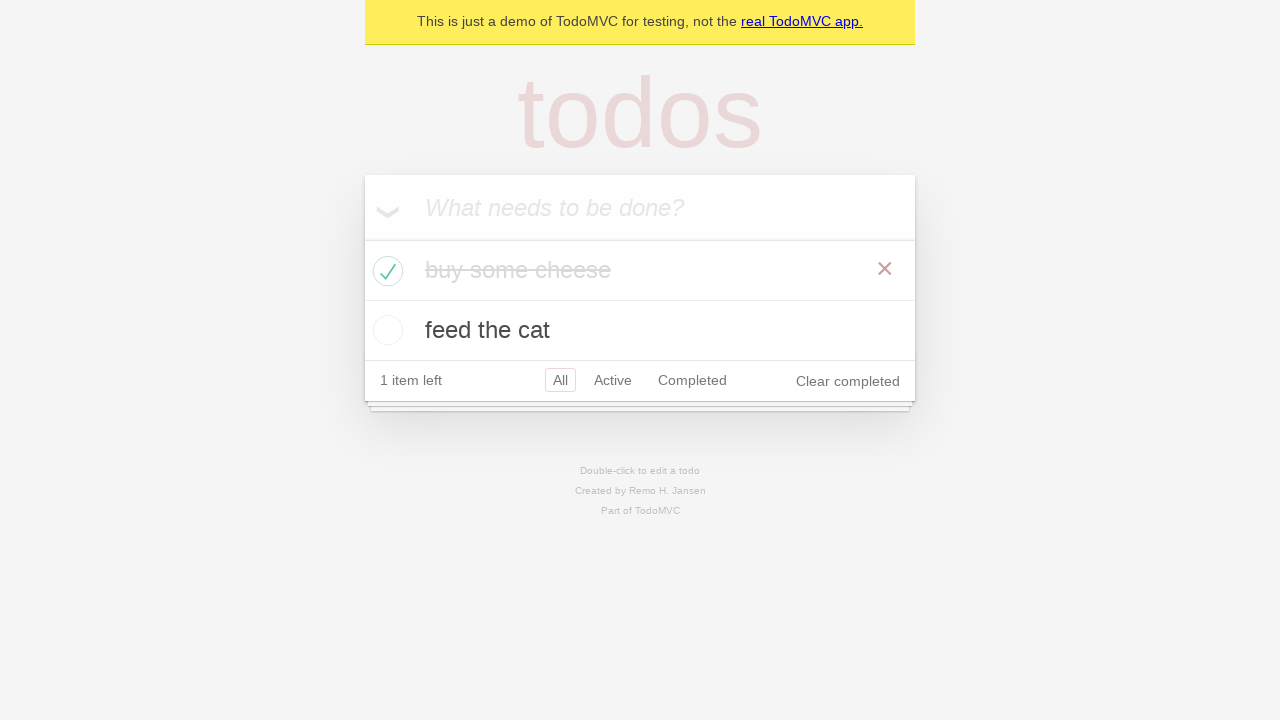

Waited for todo items to load after page reload
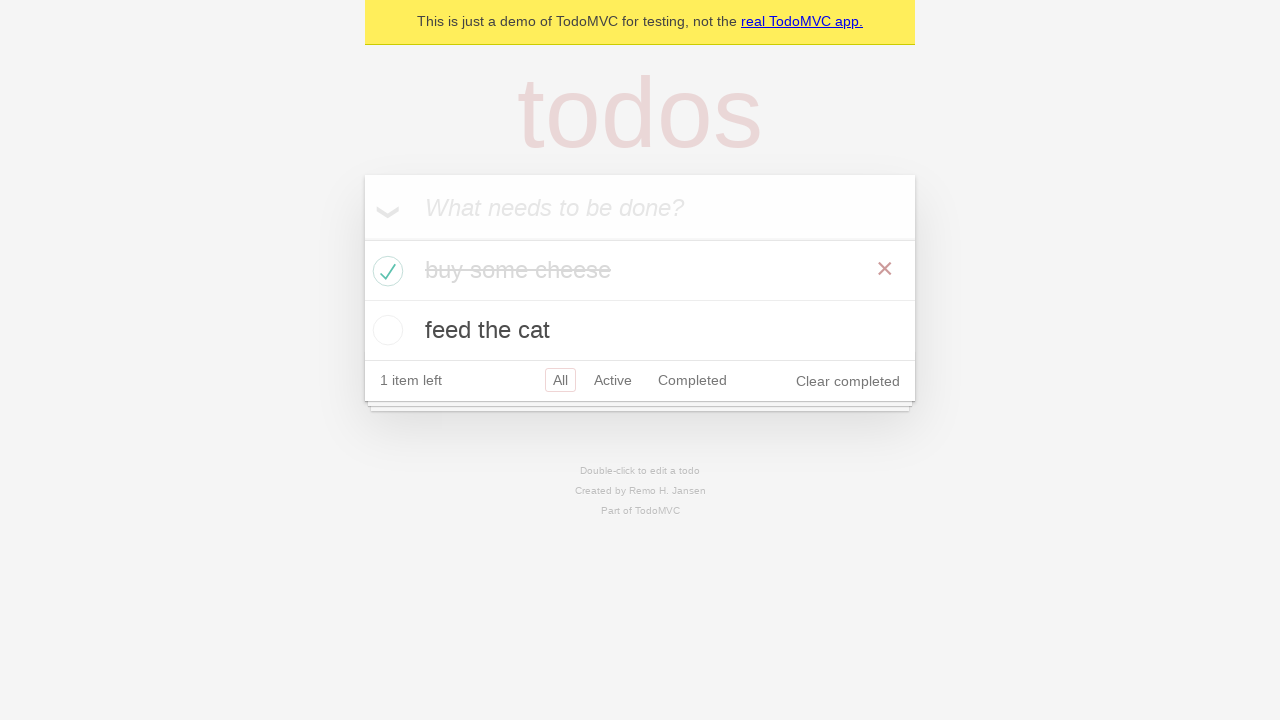

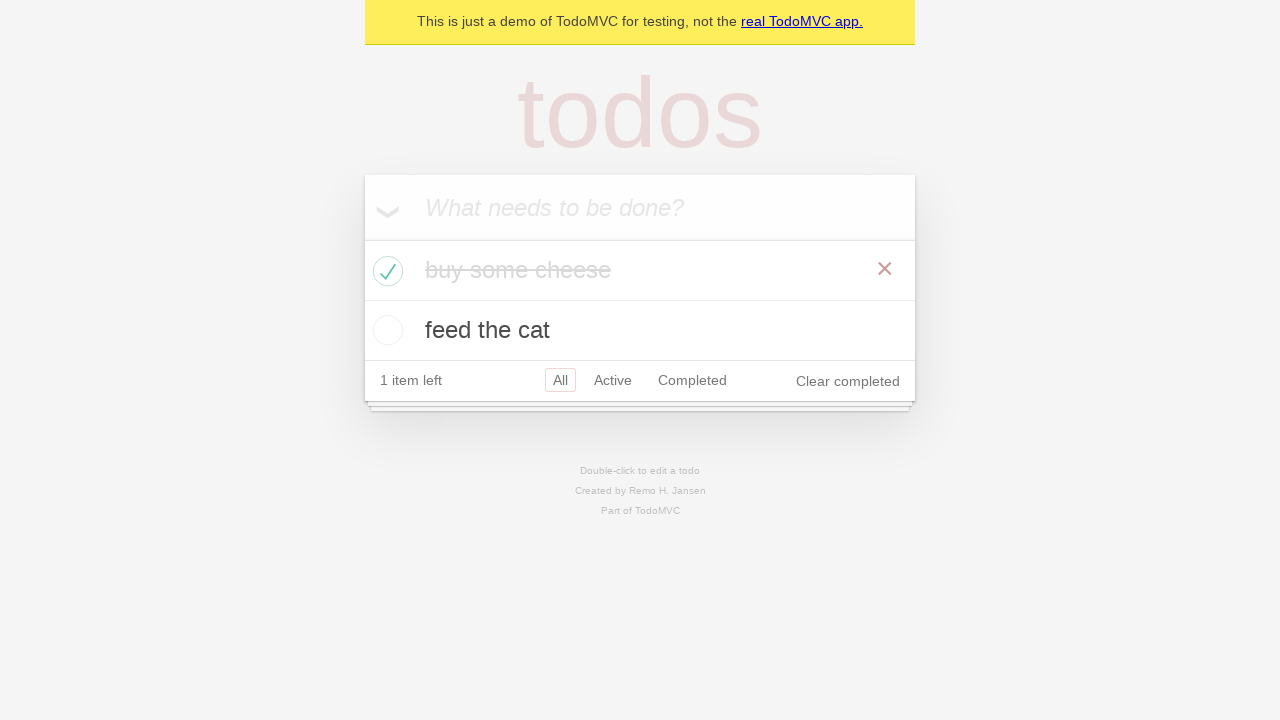